Tests mouse hover functionality by hovering over an element and clicking on a link that appears in the hover menu

Starting URL: https://rahulshettyacademy.com/AutomationPractice/

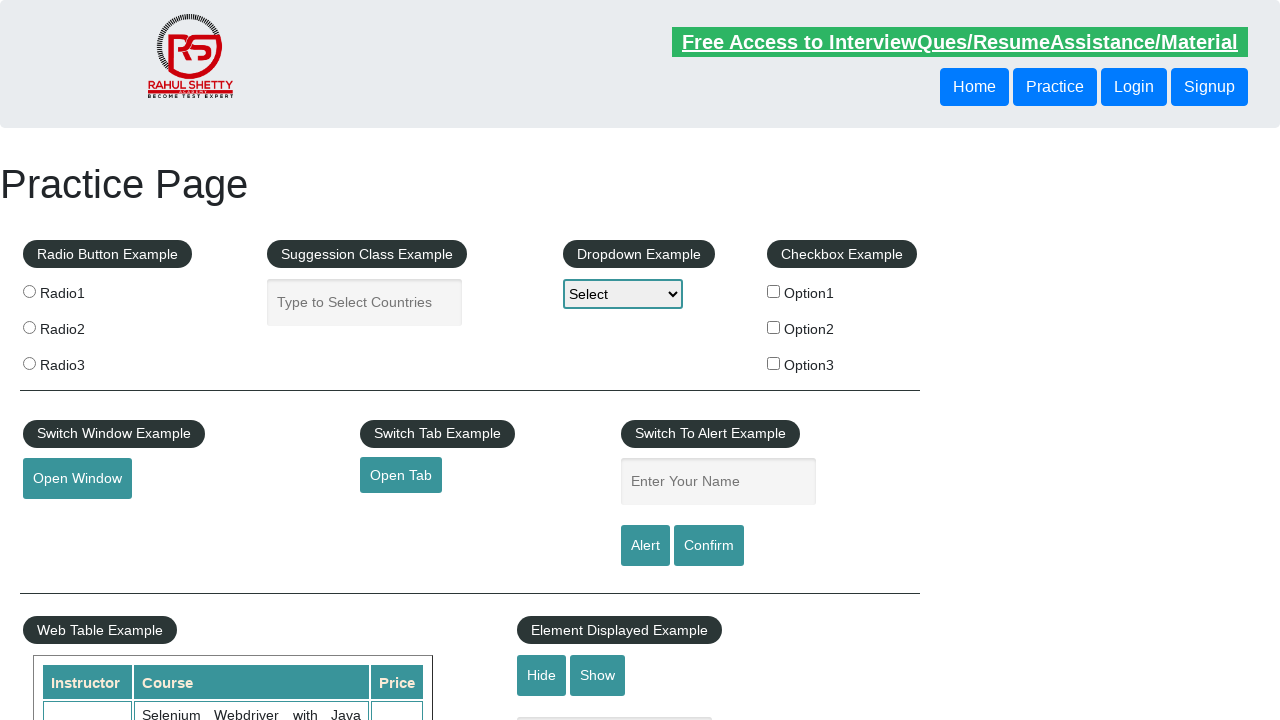

Hovered over mouse hover button to reveal dropdown menu at (83, 361) on #mousehover
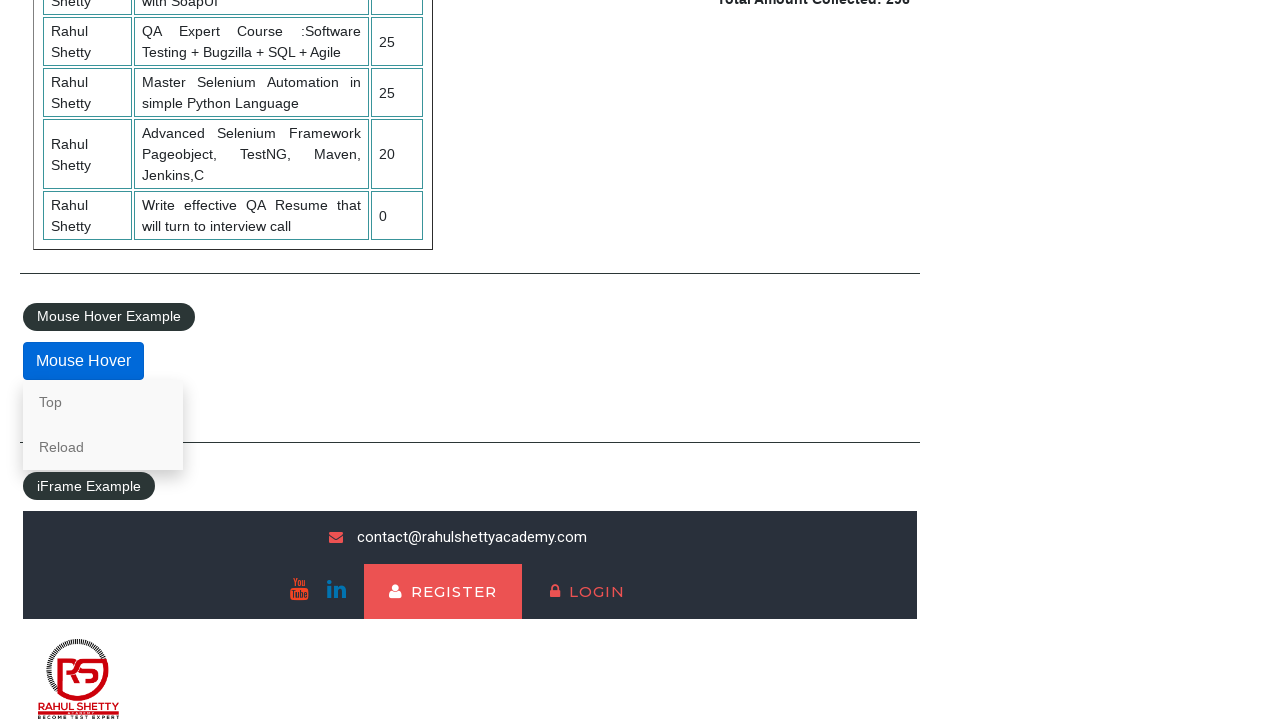

Clicked on Reload link in hover menu at (103, 447) on text=Reload
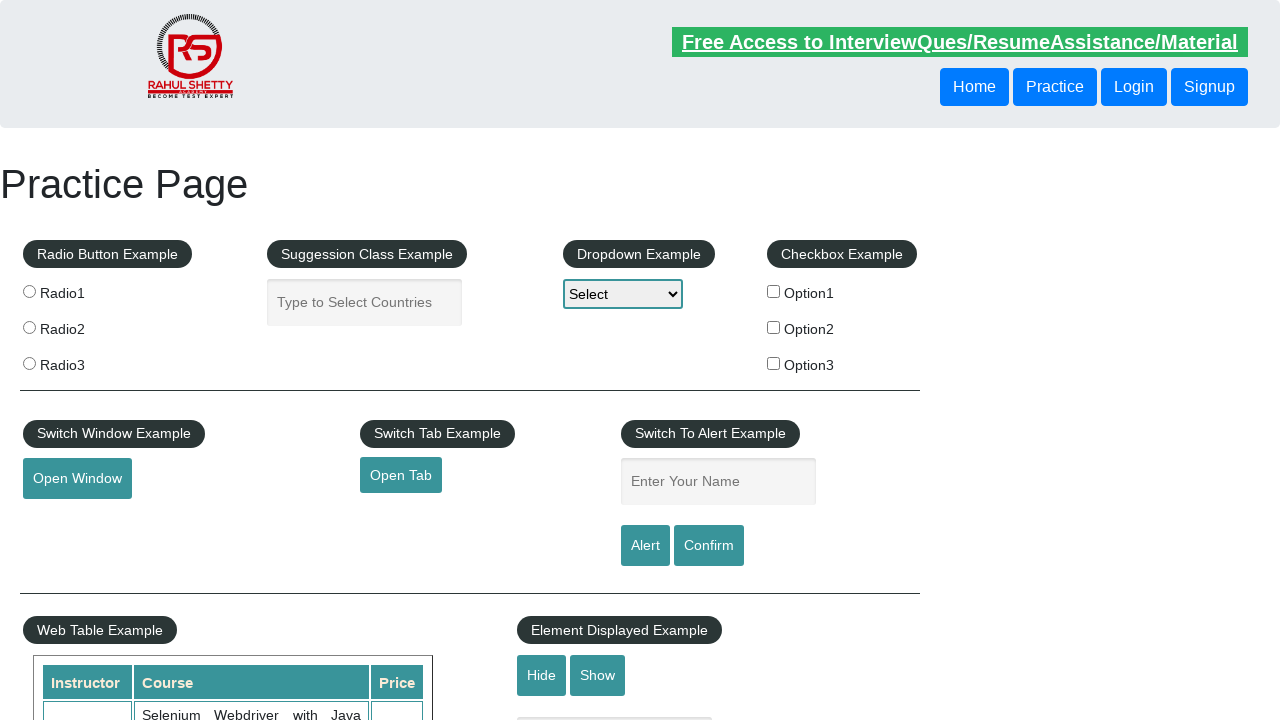

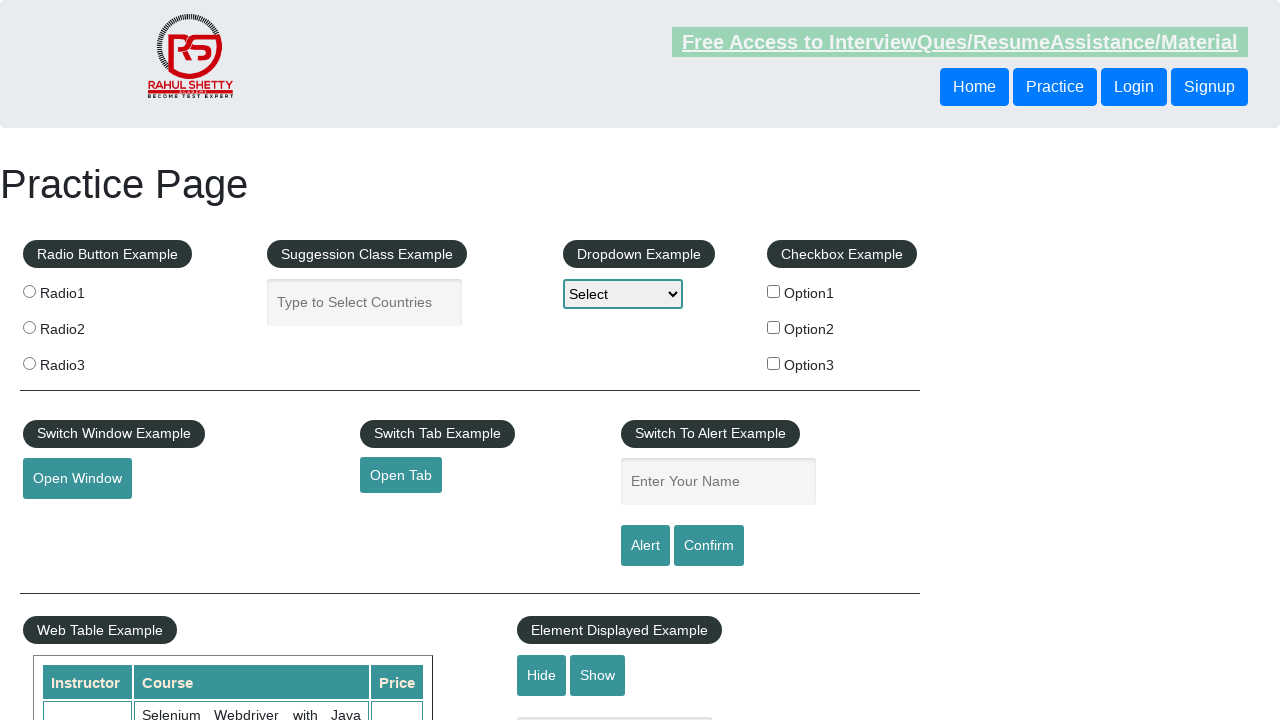